Verifies that all tags from blog posts on the main page are present in the tag cloud widget

Starting URL: https://sprungmarker.de/

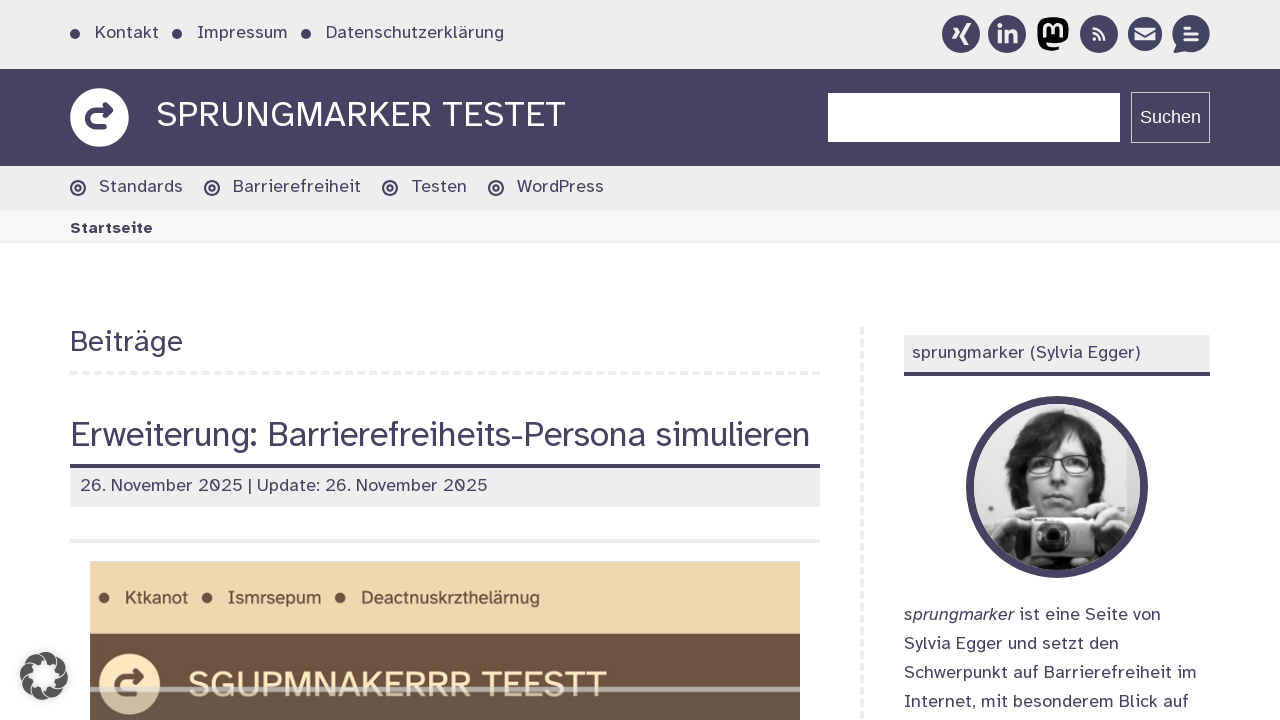

Retrieved all tag cloud links from the page
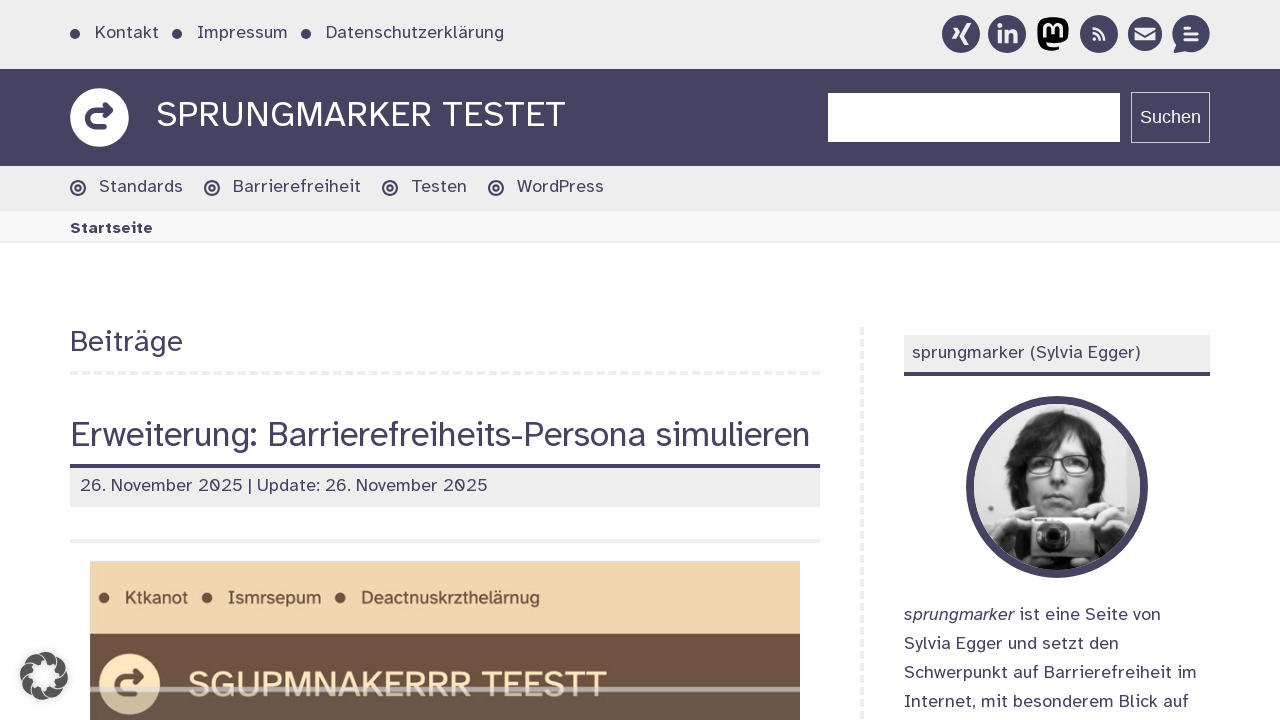

Extracted 39 tags from tag cloud widget
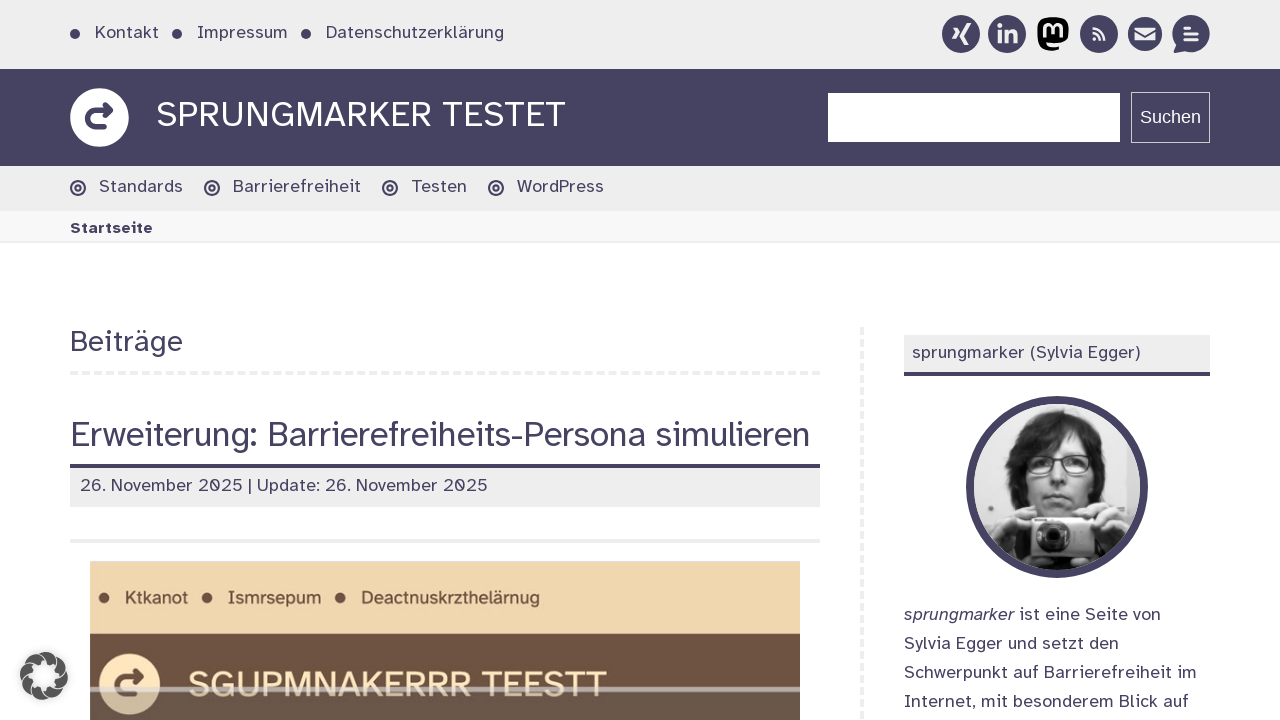

Retrieved all blog post links from main page
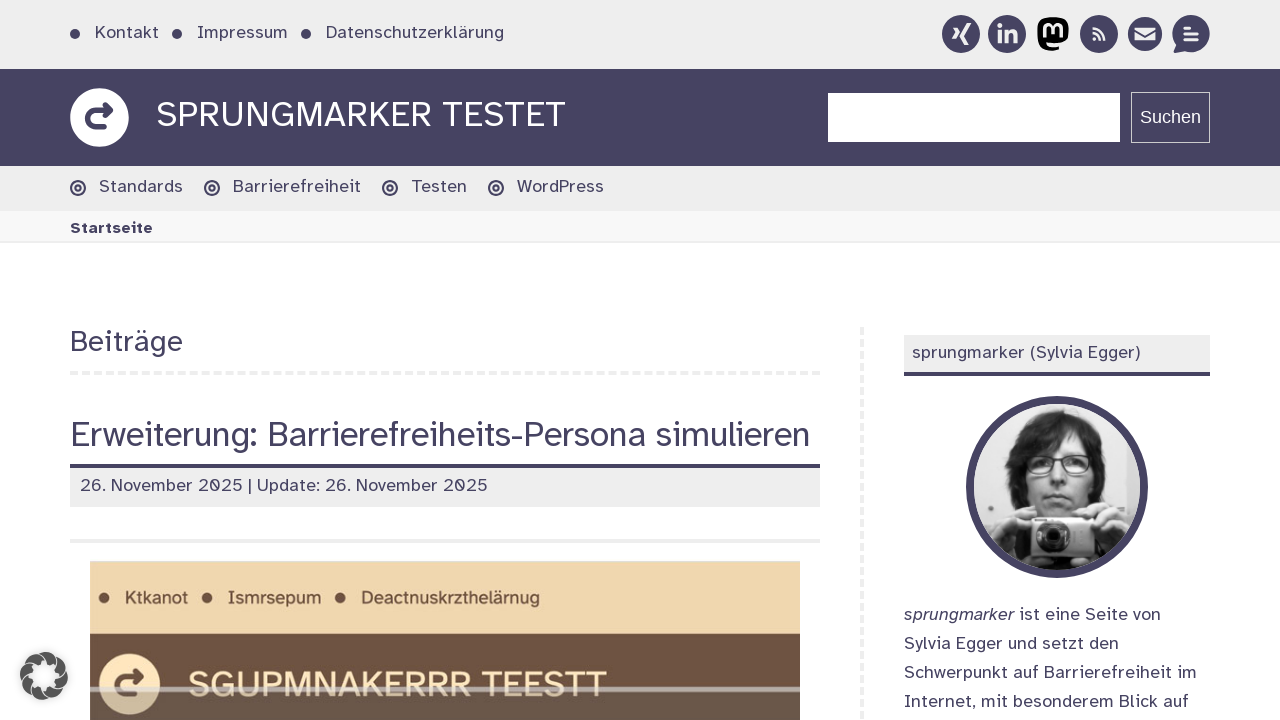

Extracted 10 blog post URLs
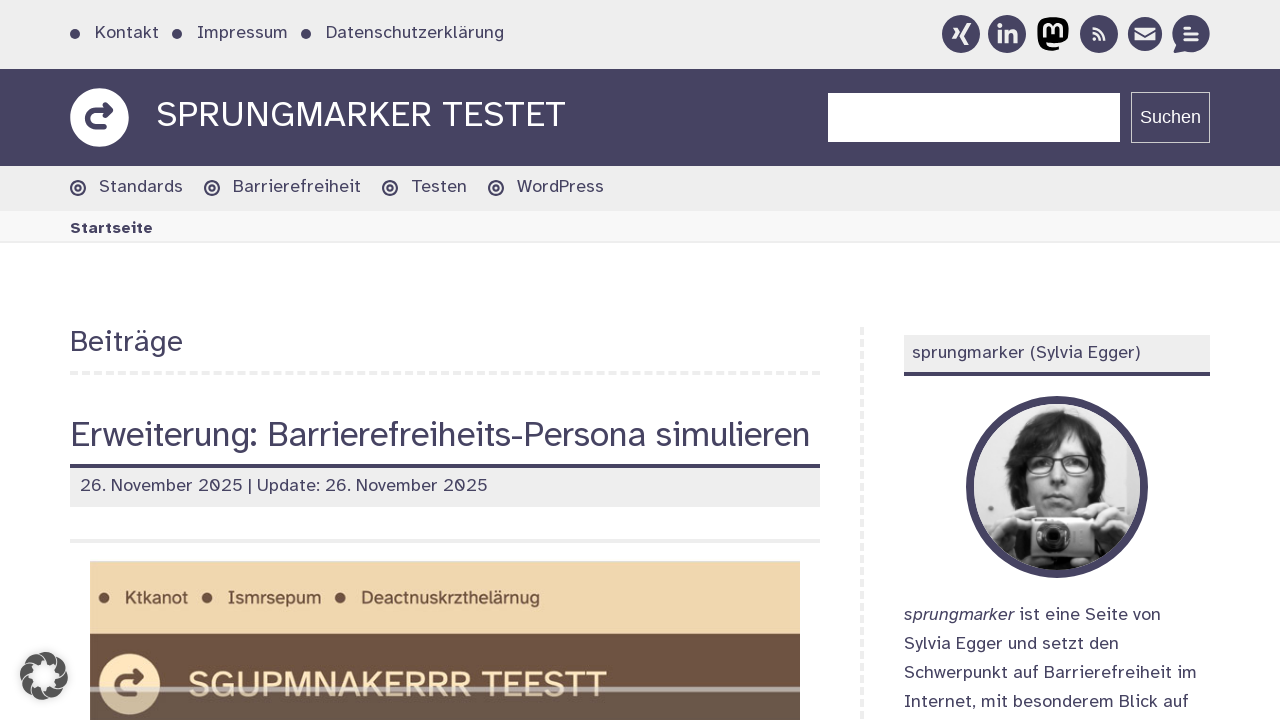

Navigated to blog post: https://sprungmarker.de/erweiterung-barrierefreiheits-persona-simulieren/
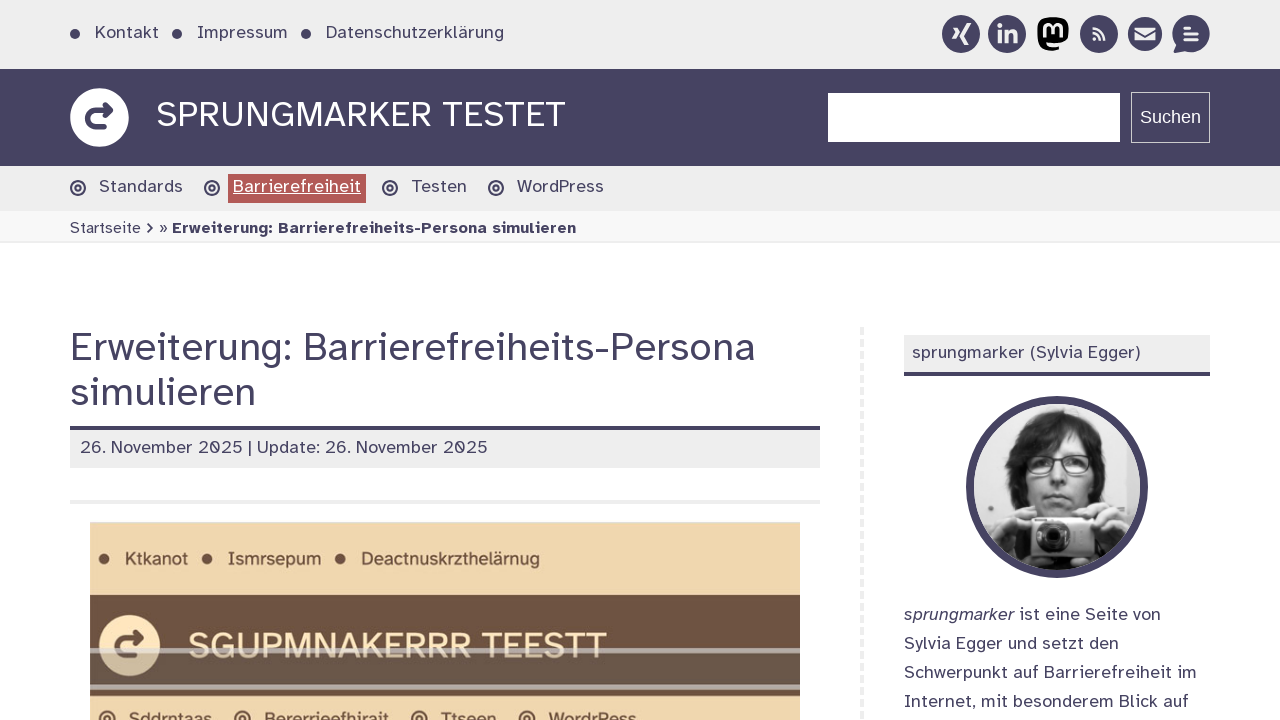

Retrieved tag elements from current blog post
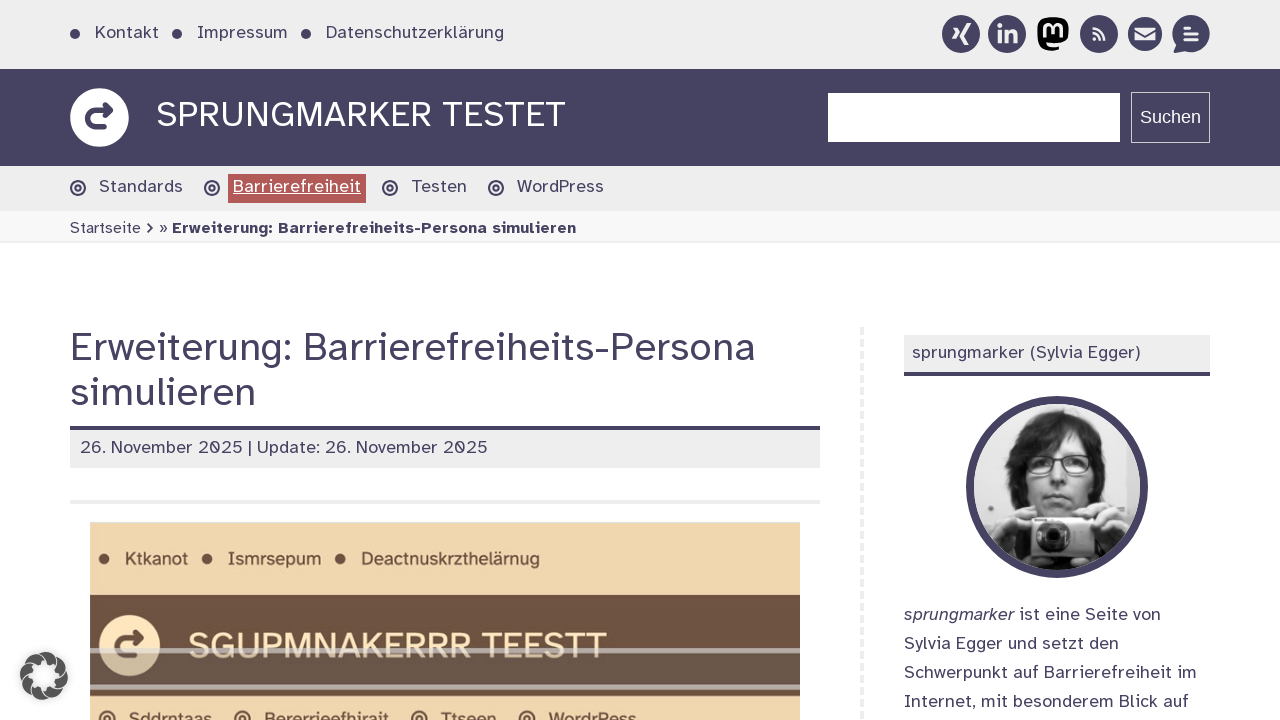

Verified 0 tags from post against tag cloud
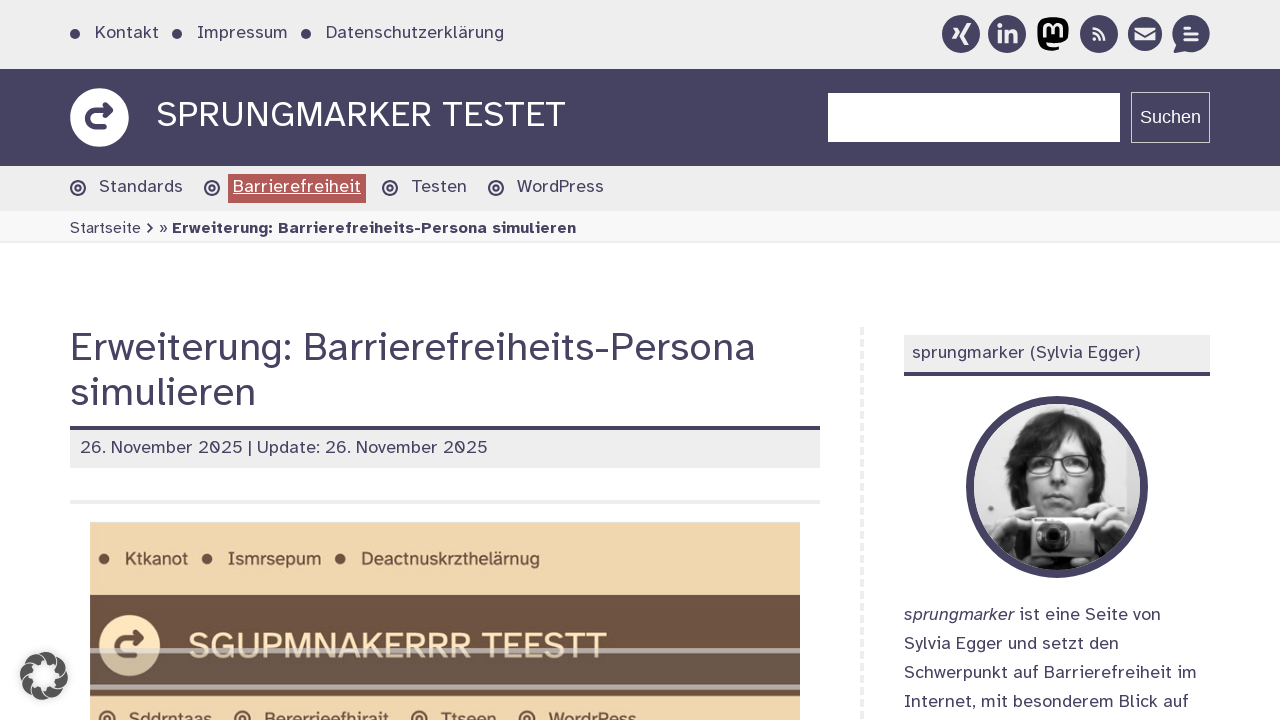

Navigated to blog post: https://sprungmarker.de/wave-aim-score/
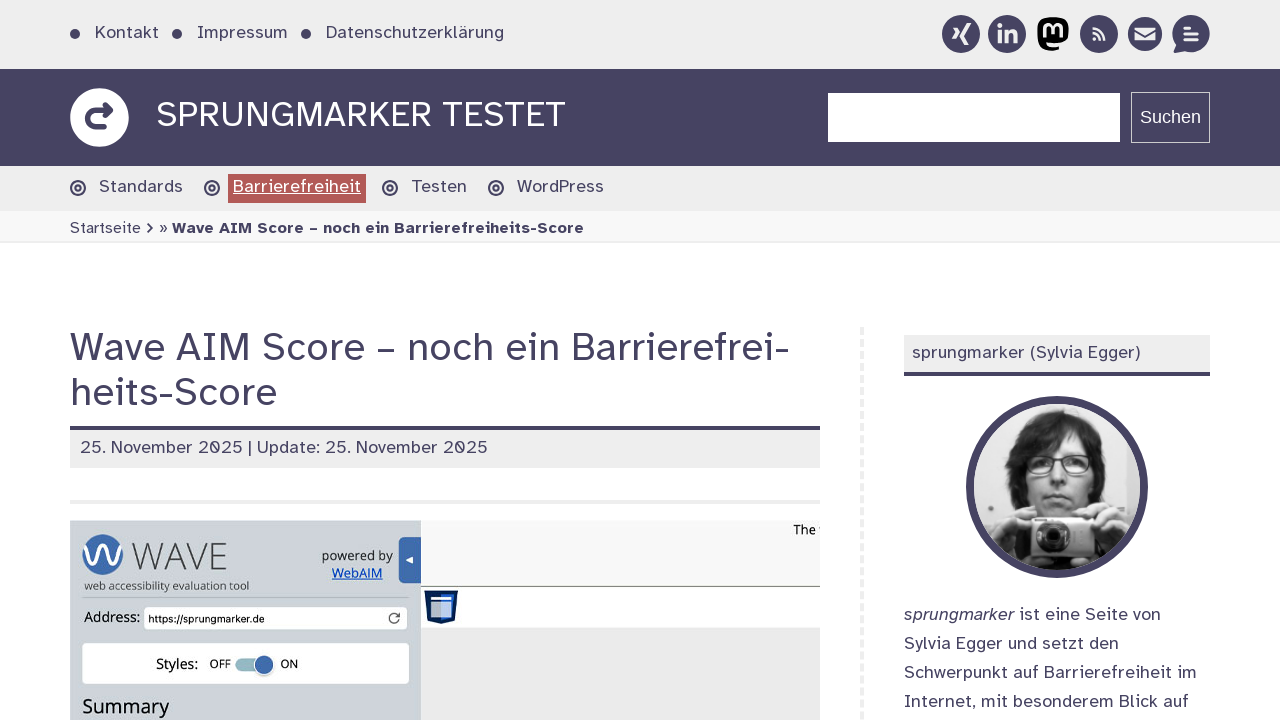

Retrieved tag elements from current blog post
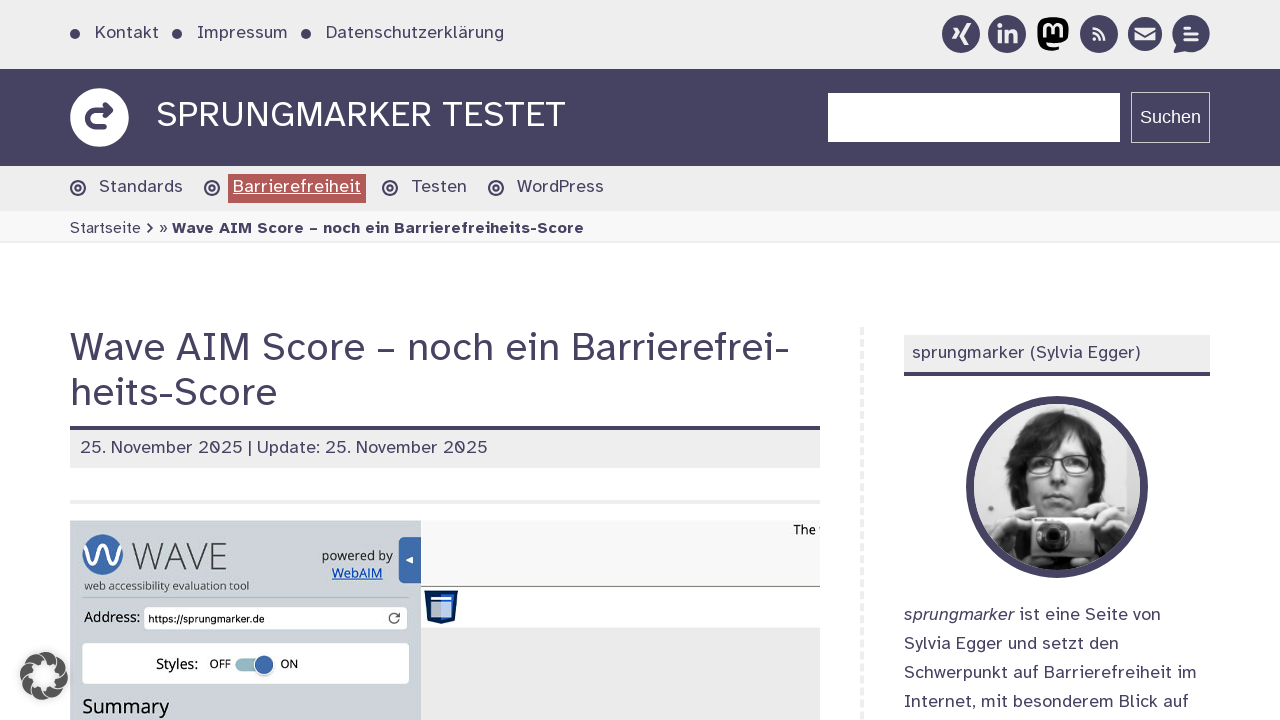

Verified 0 tags from post against tag cloud
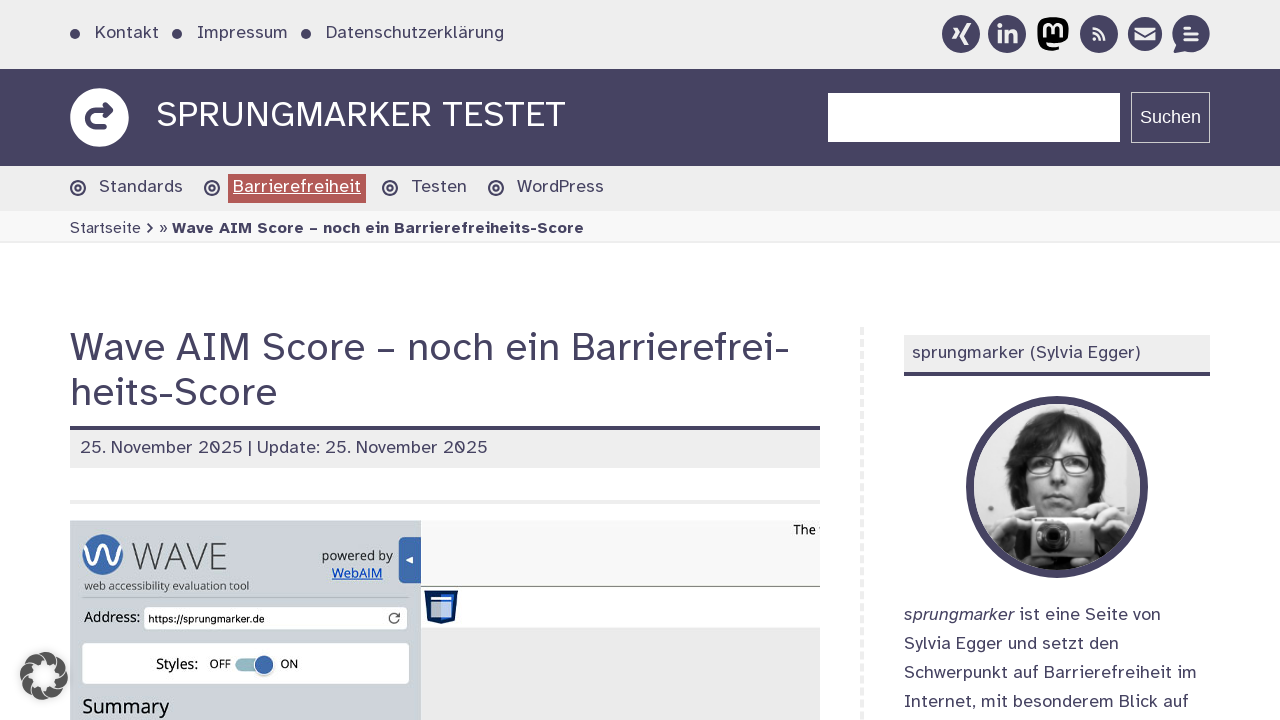

Navigated to blog post: https://sprungmarker.de/wcag-position-breadcrumb/
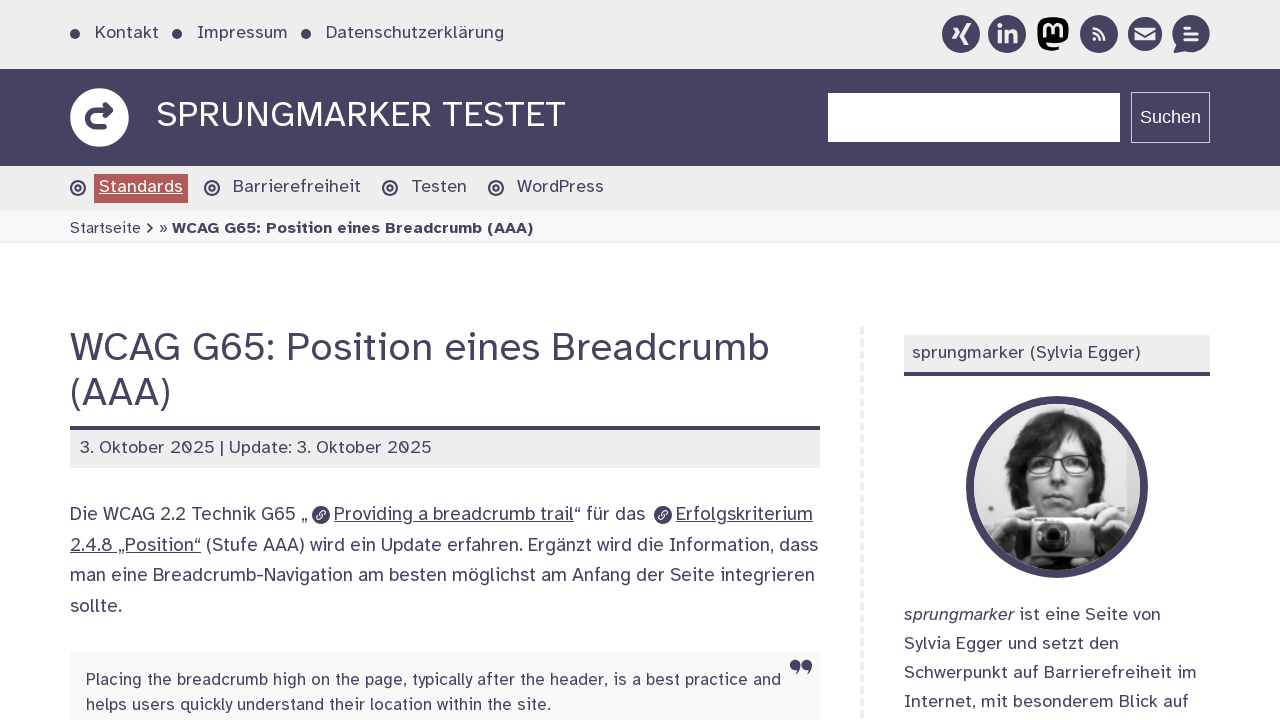

Retrieved tag elements from current blog post
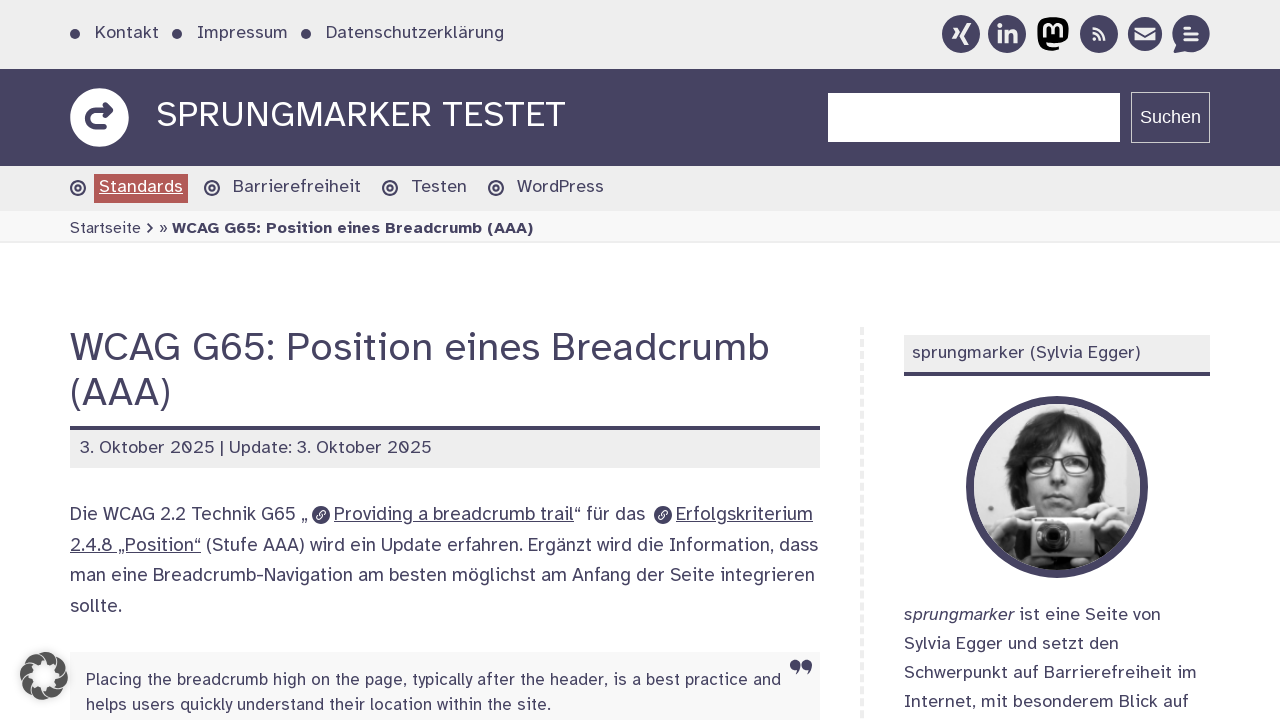

Verified 0 tags from post against tag cloud
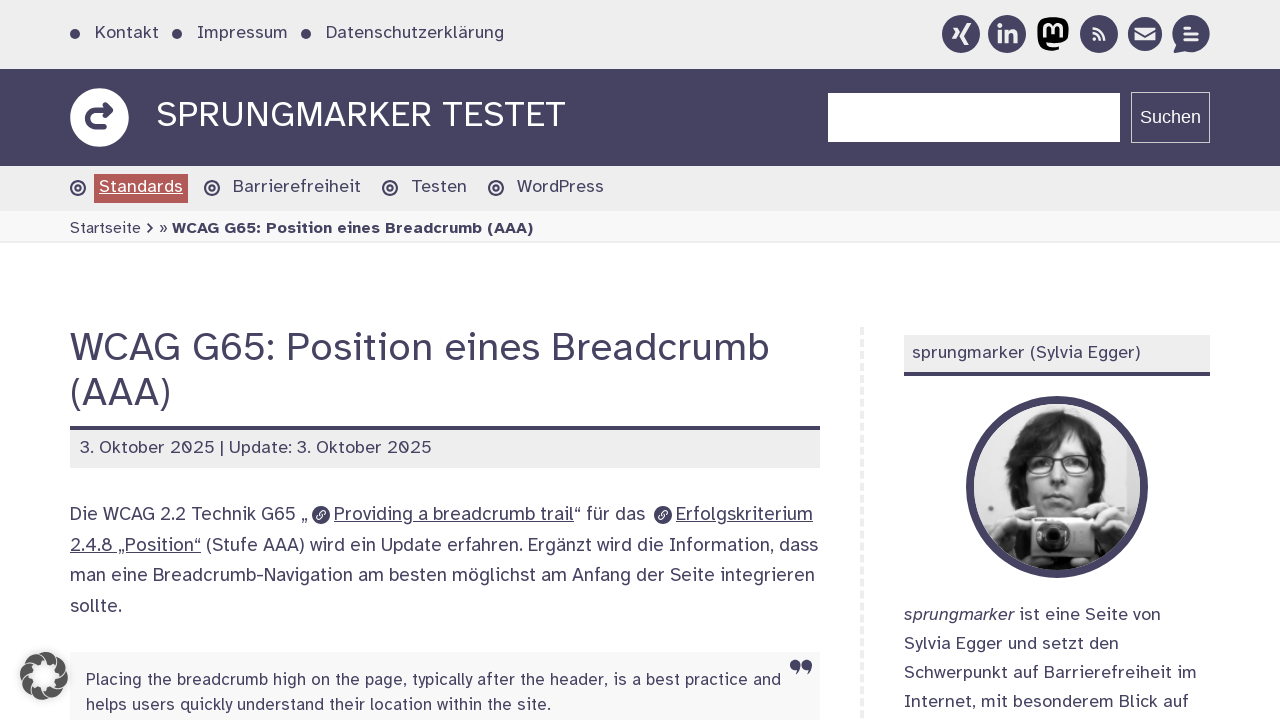

Navigated to blog post: https://sprungmarker.de/wcag-html-regionen-techniken/
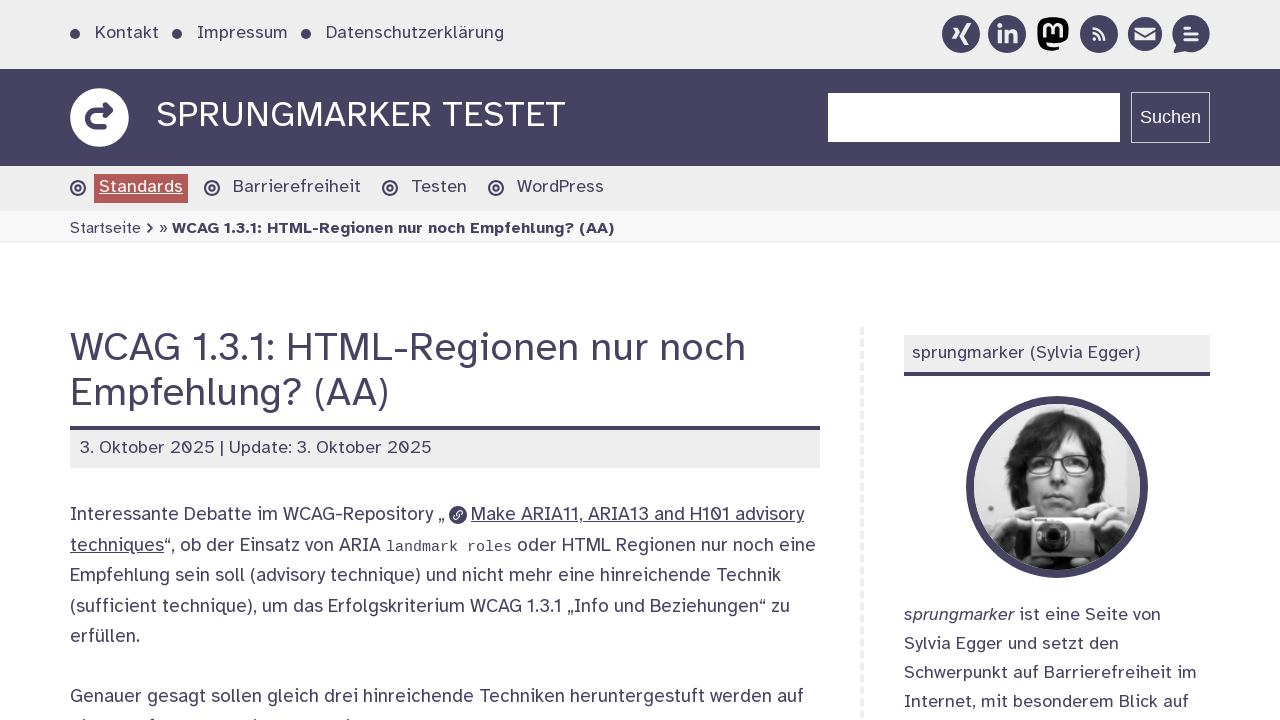

Retrieved tag elements from current blog post
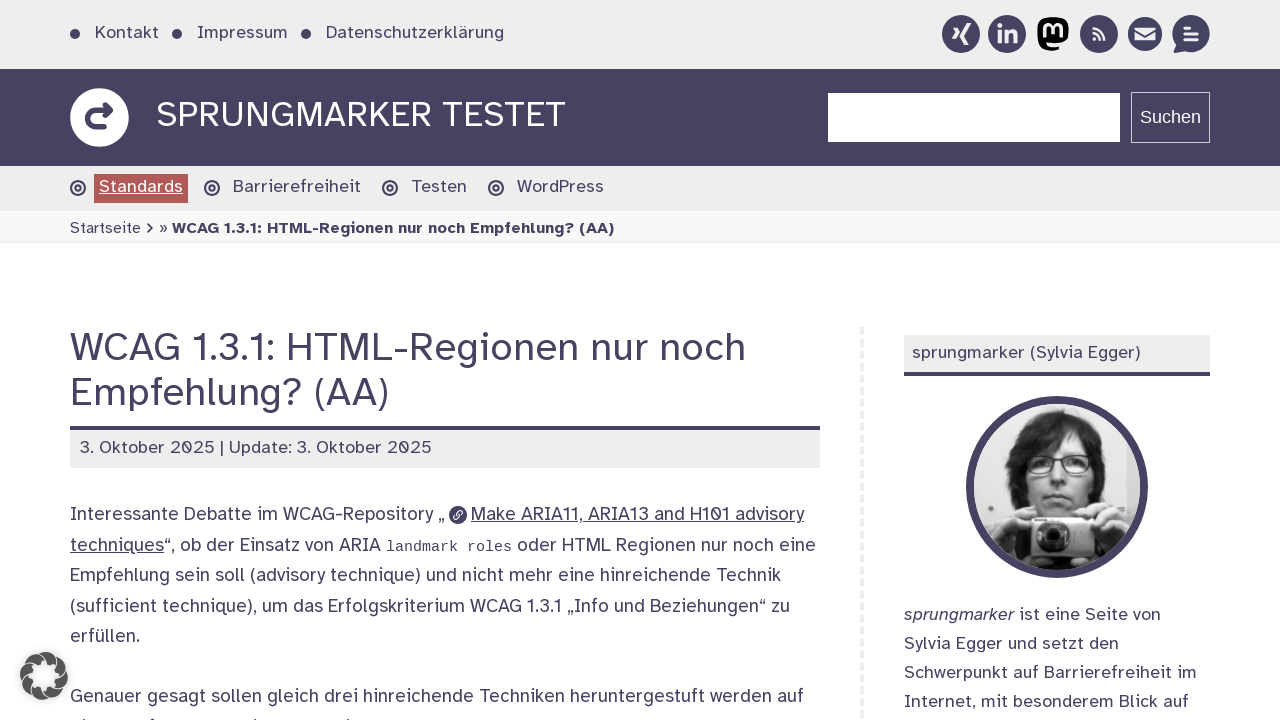

Verified 0 tags from post against tag cloud
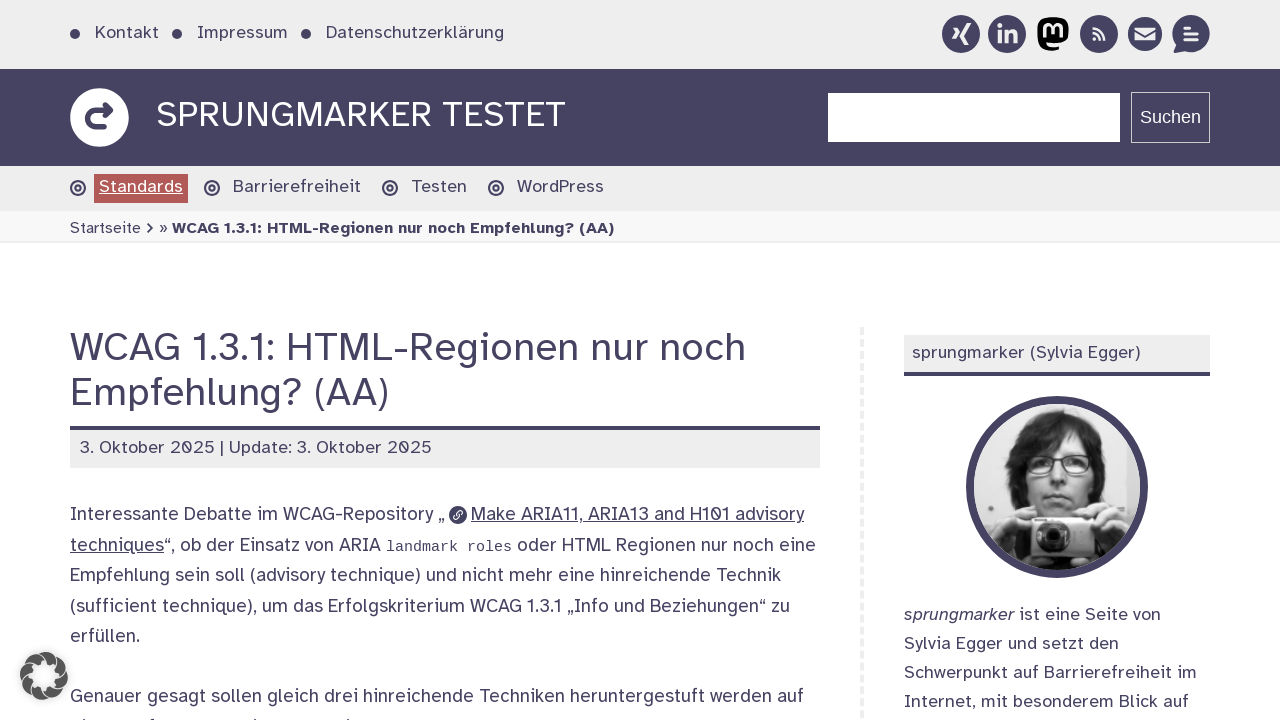

Navigated to blog post: https://sprungmarker.de/html-attribute-command/
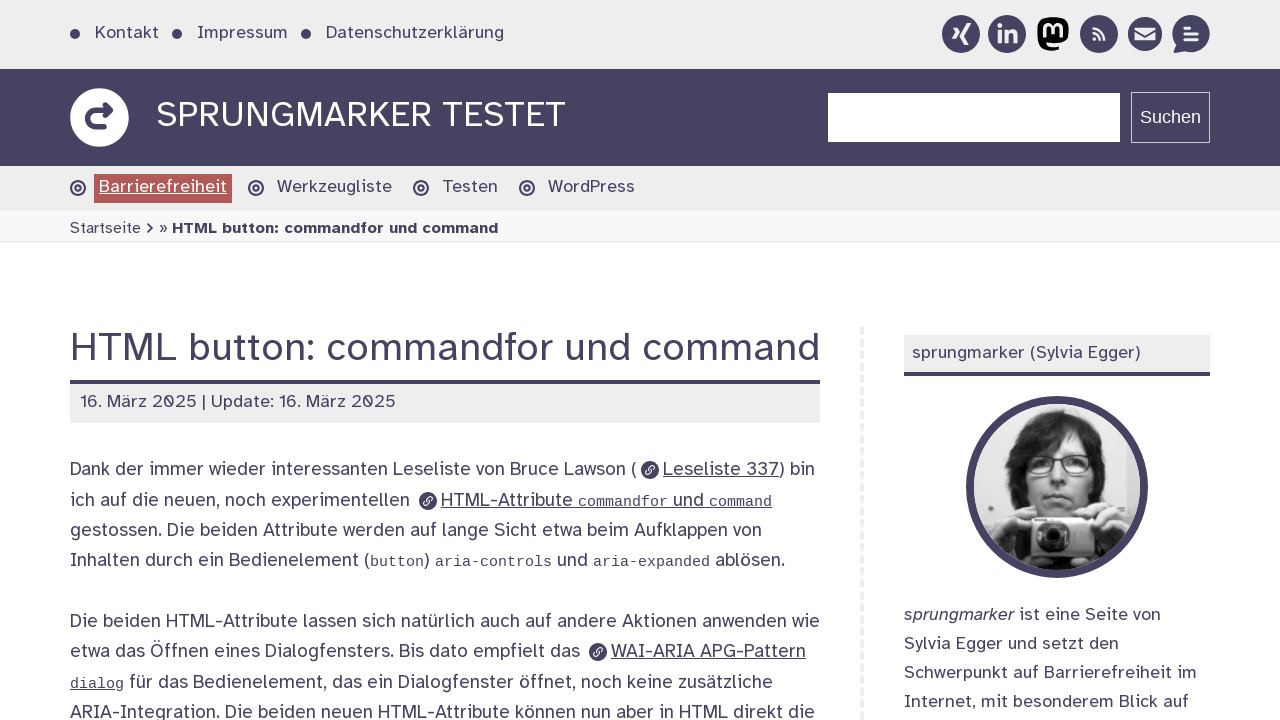

Retrieved tag elements from current blog post
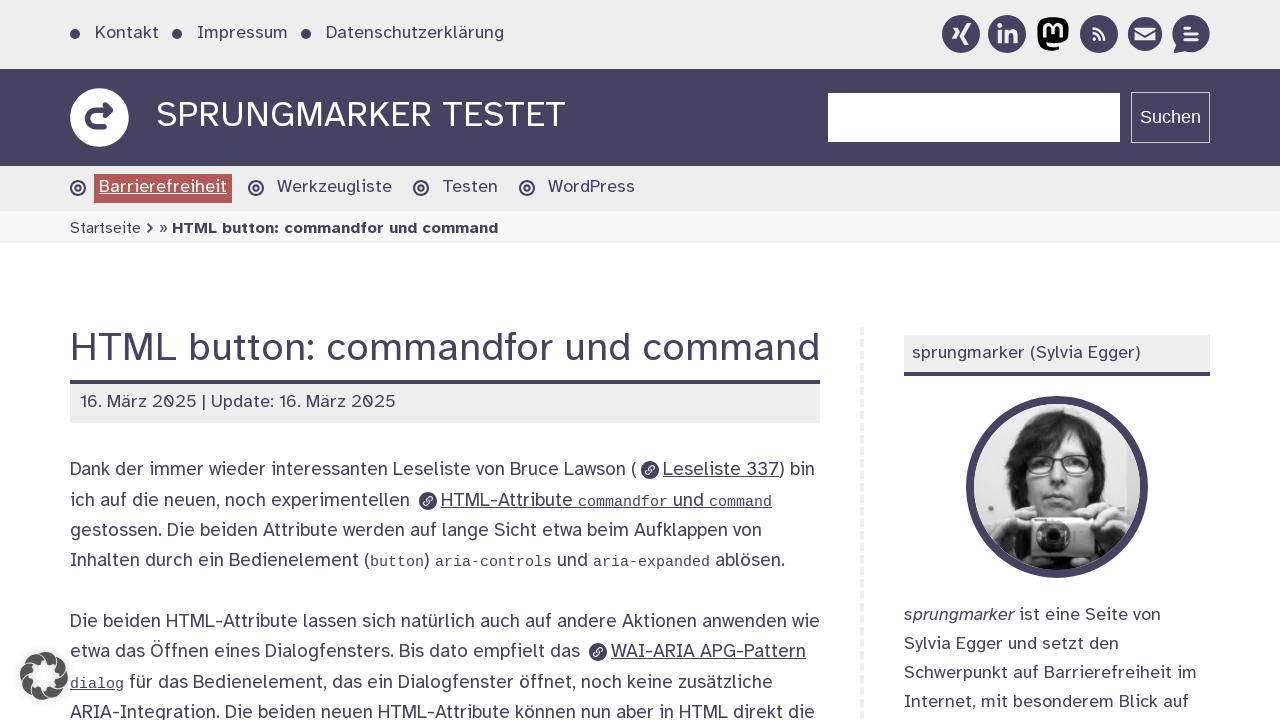

Verified 0 tags from post against tag cloud
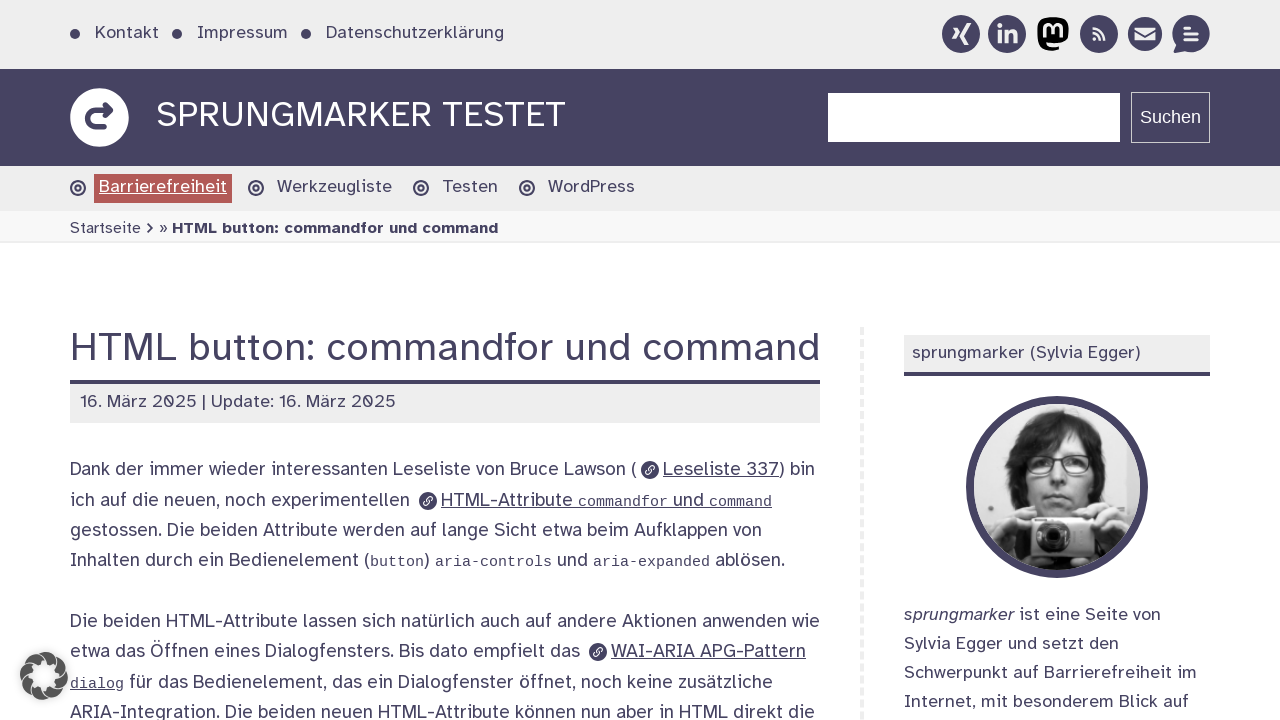

Returned to main page
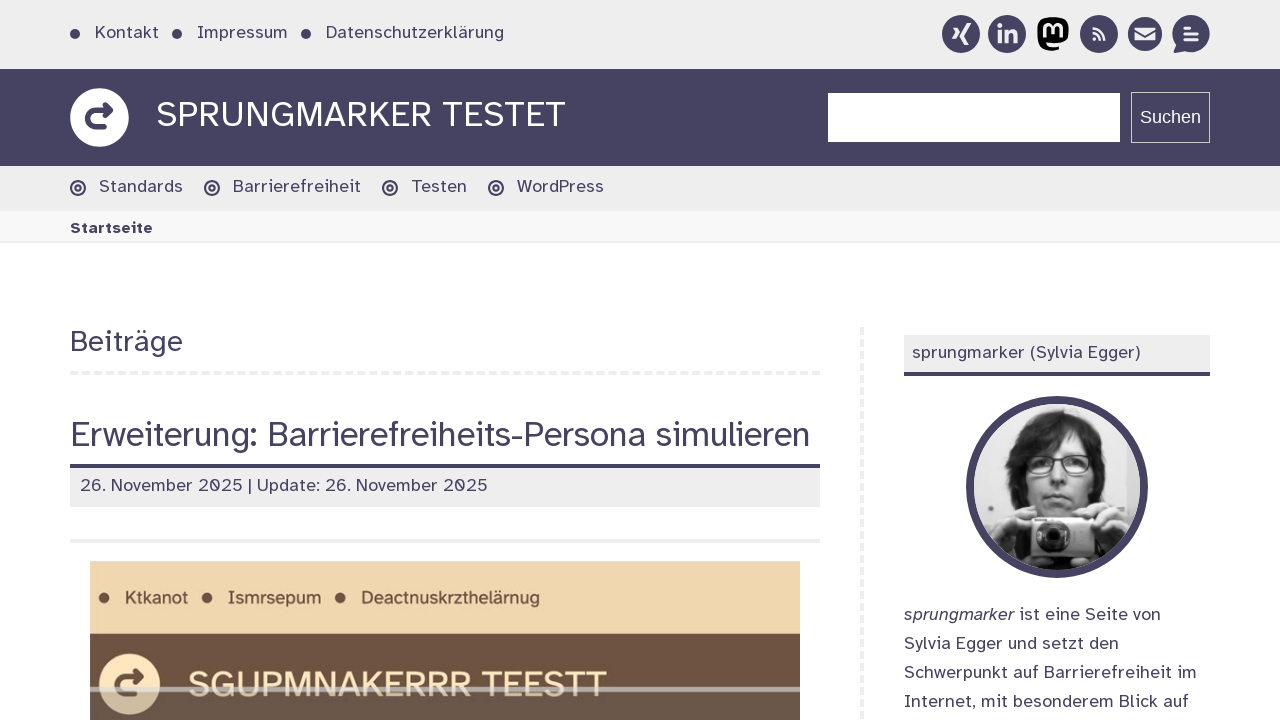

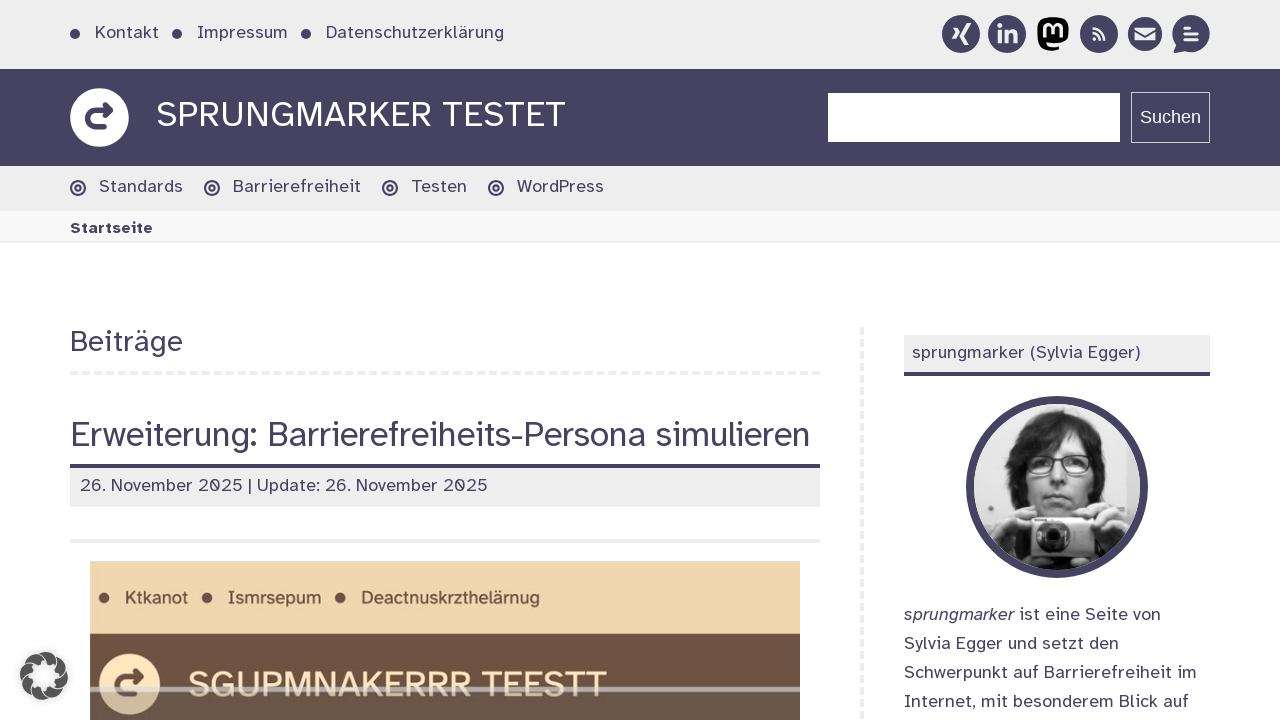